Tests navigation by clicking on the 'Single UI Elements' link on the QA practice homepage

Starting URL: https://www.qa-practice.com/

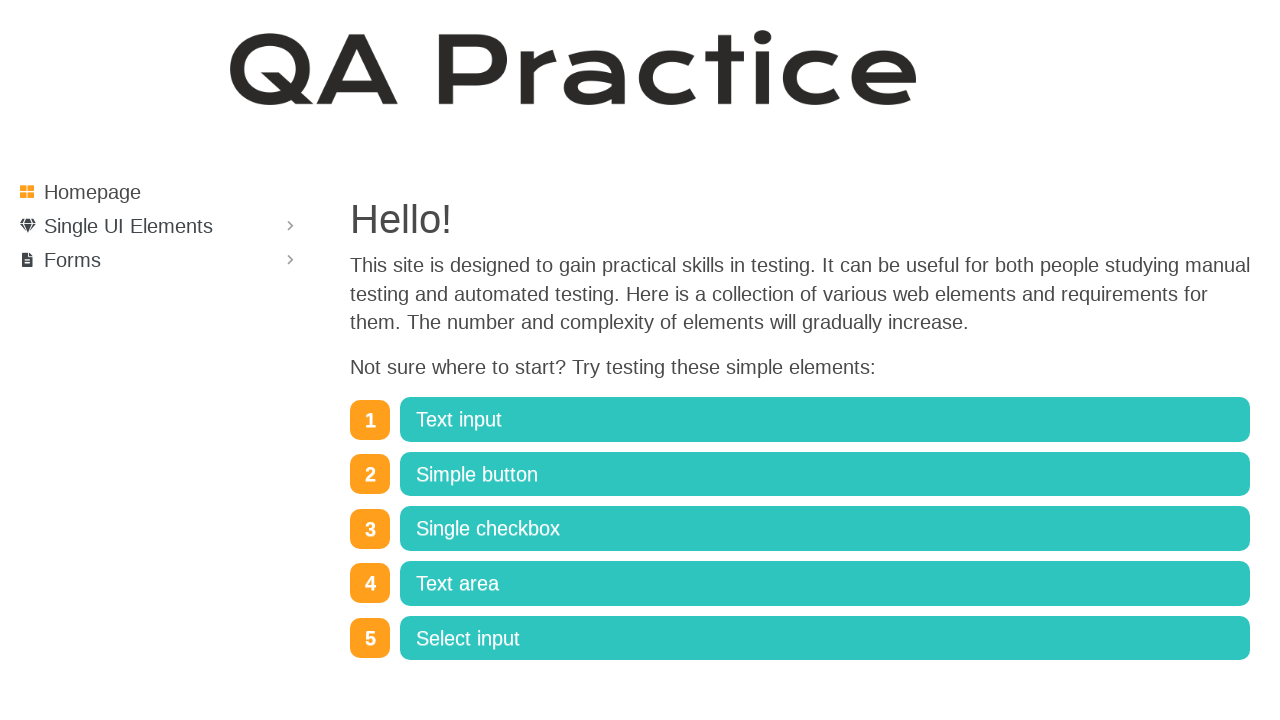

Navigated to QA practice homepage
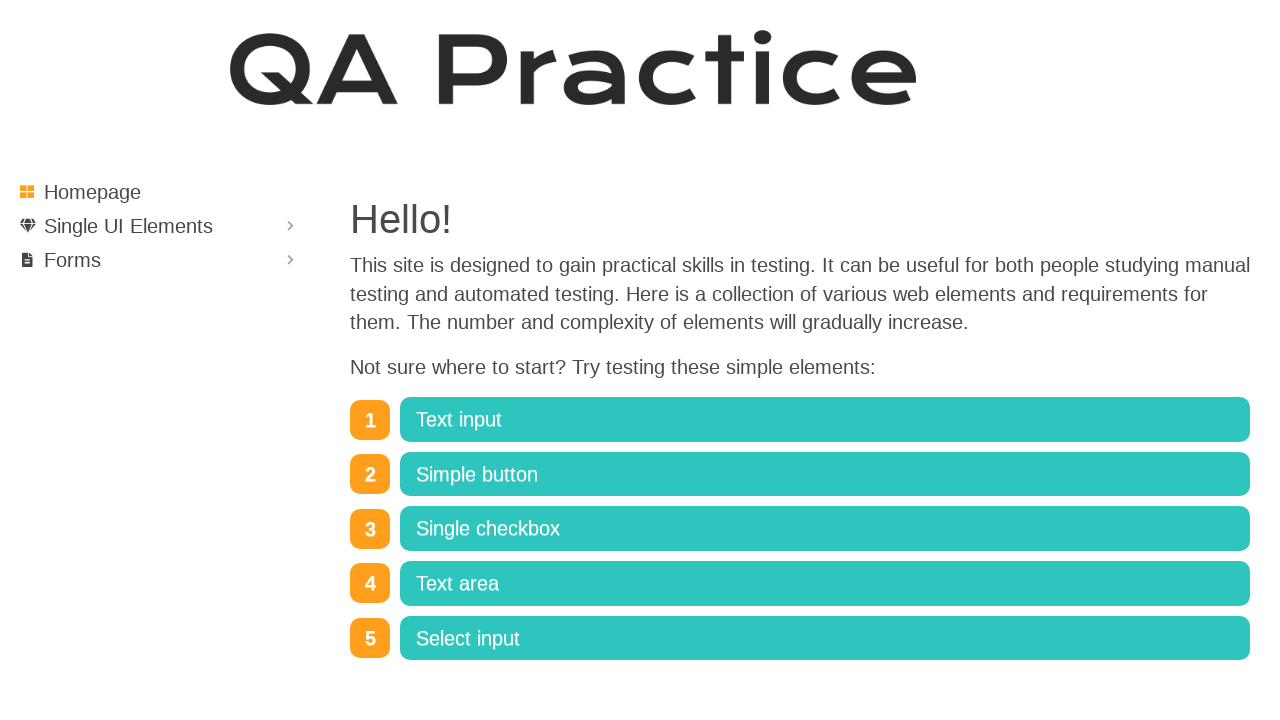

Clicked on 'Single UI Elements' link at (128, 226) on internal:text="Single UI Elements"i
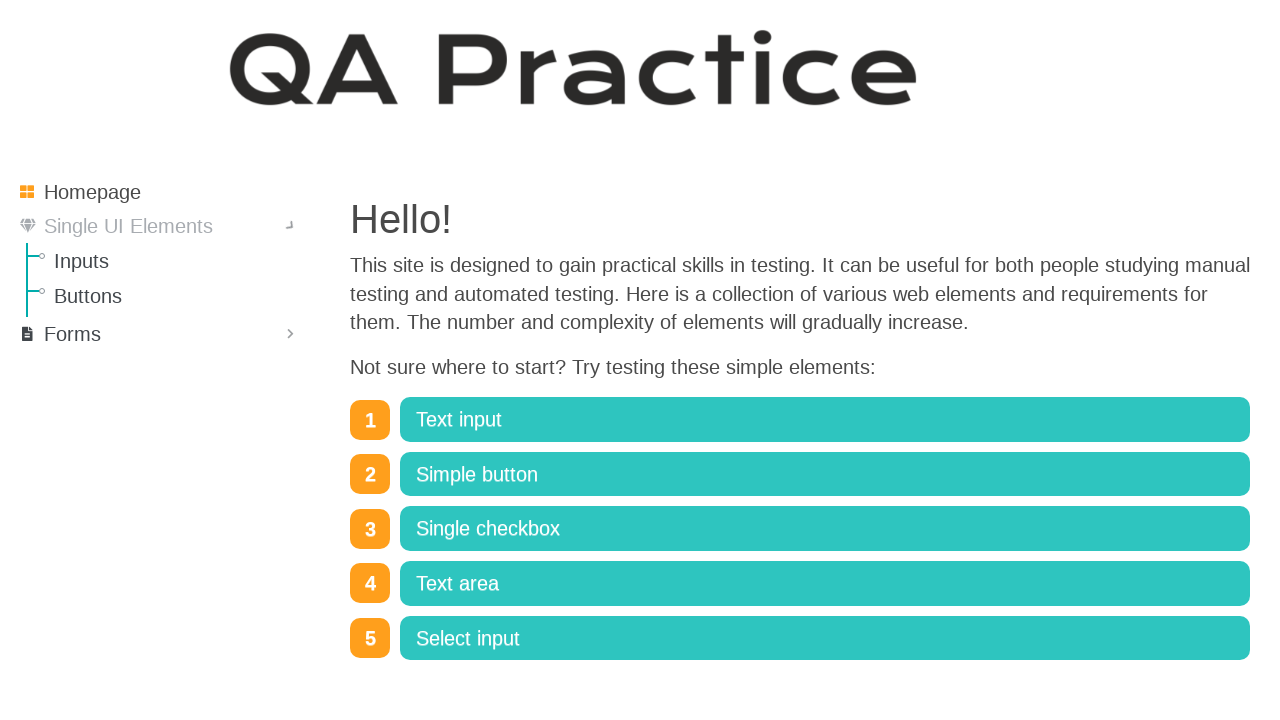

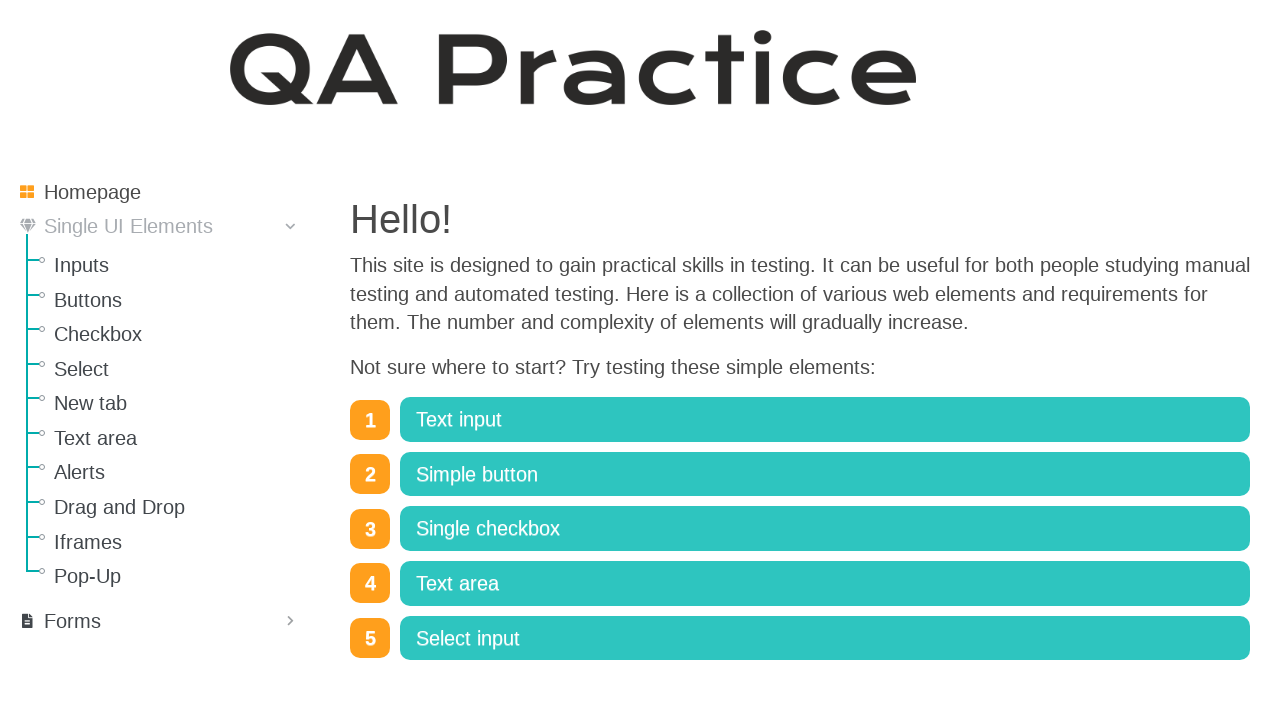